Tests hover functionality on the second avatar image and clicks the associated profile link

Starting URL: http://the-internet.herokuapp.com/hovers

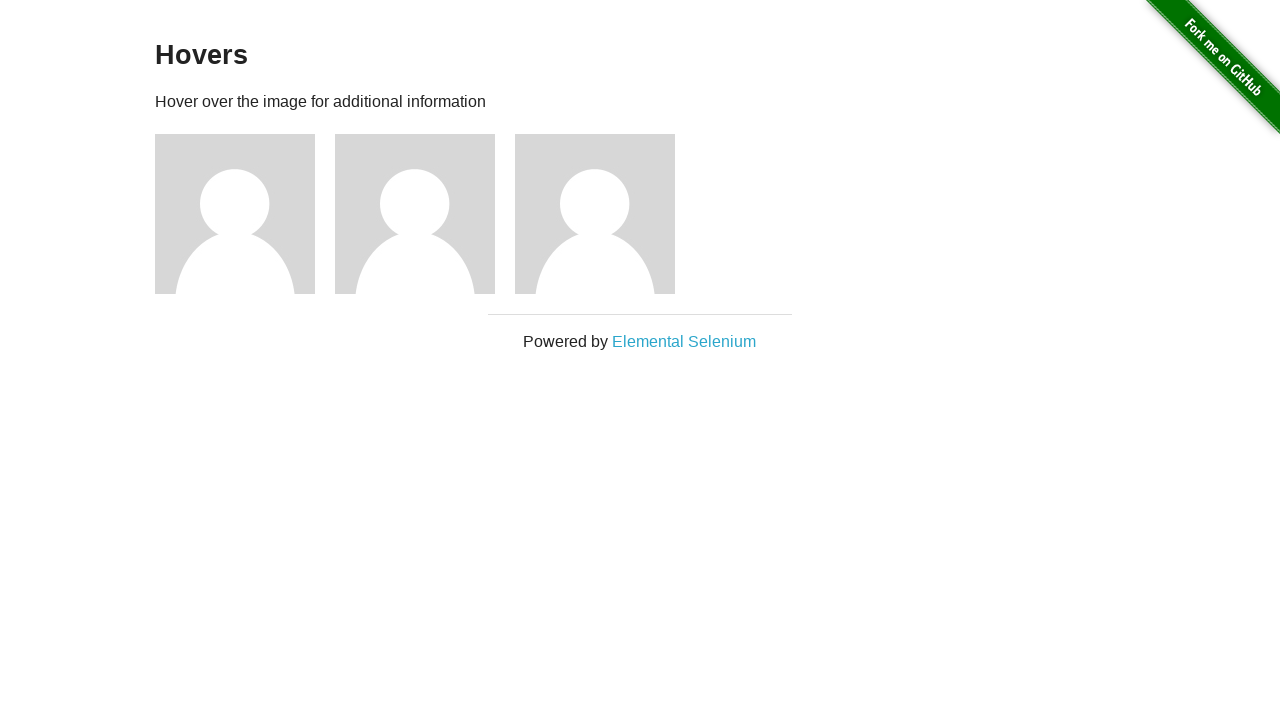

Located the second avatar image element
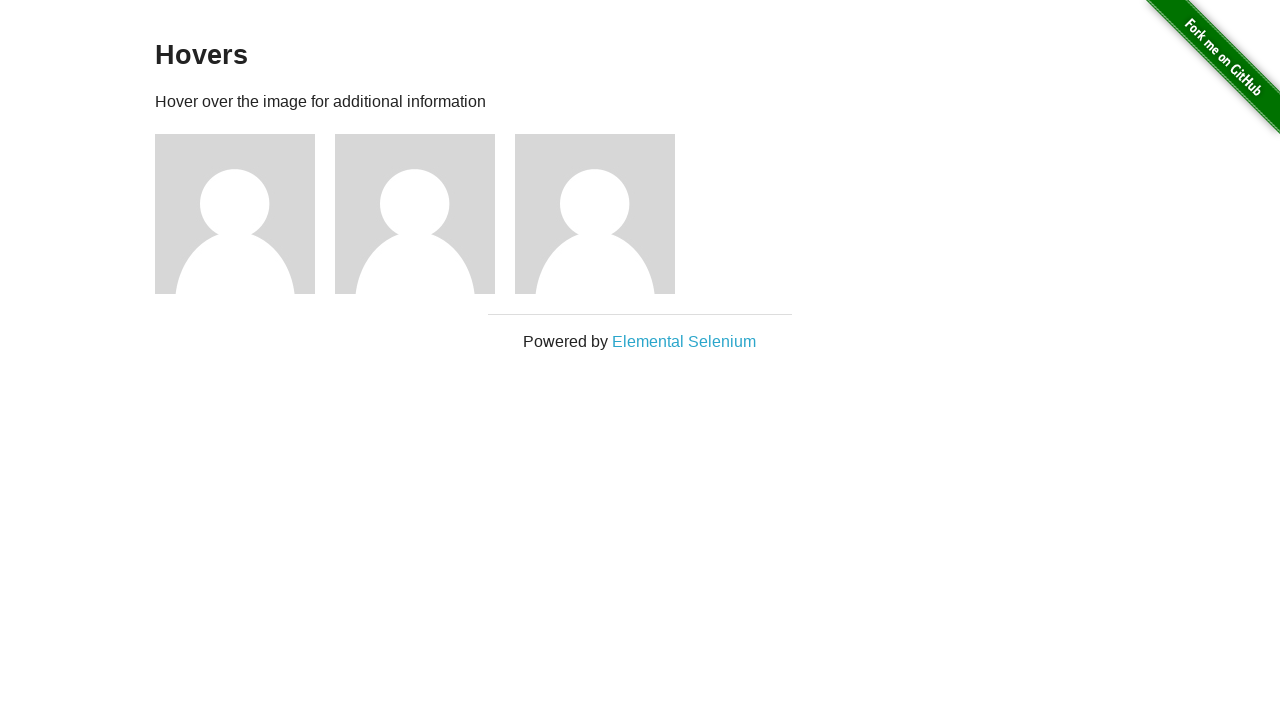

Hovered over the second avatar to reveal profile link at (415, 214) on xpath=//img[@src='/img/avatar-blank.jpg'] >> nth=1
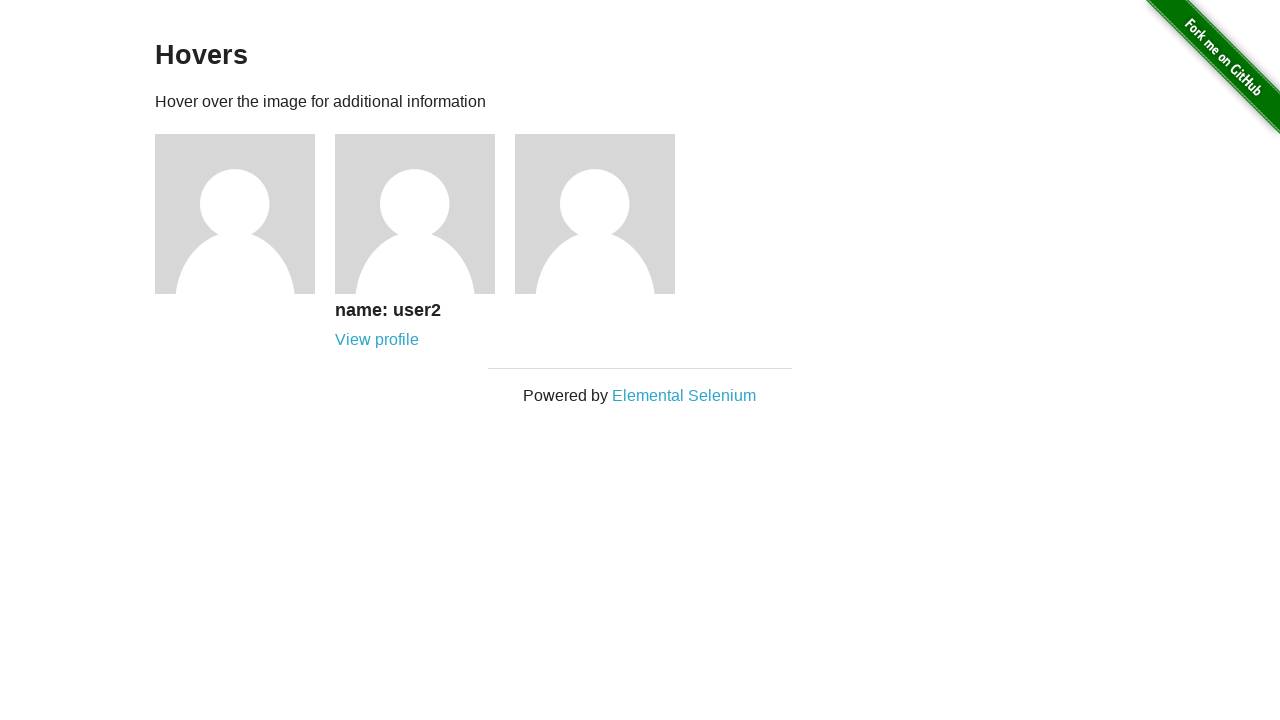

Clicked on the profile link for user 2 at (377, 340) on a[href='/users/2']
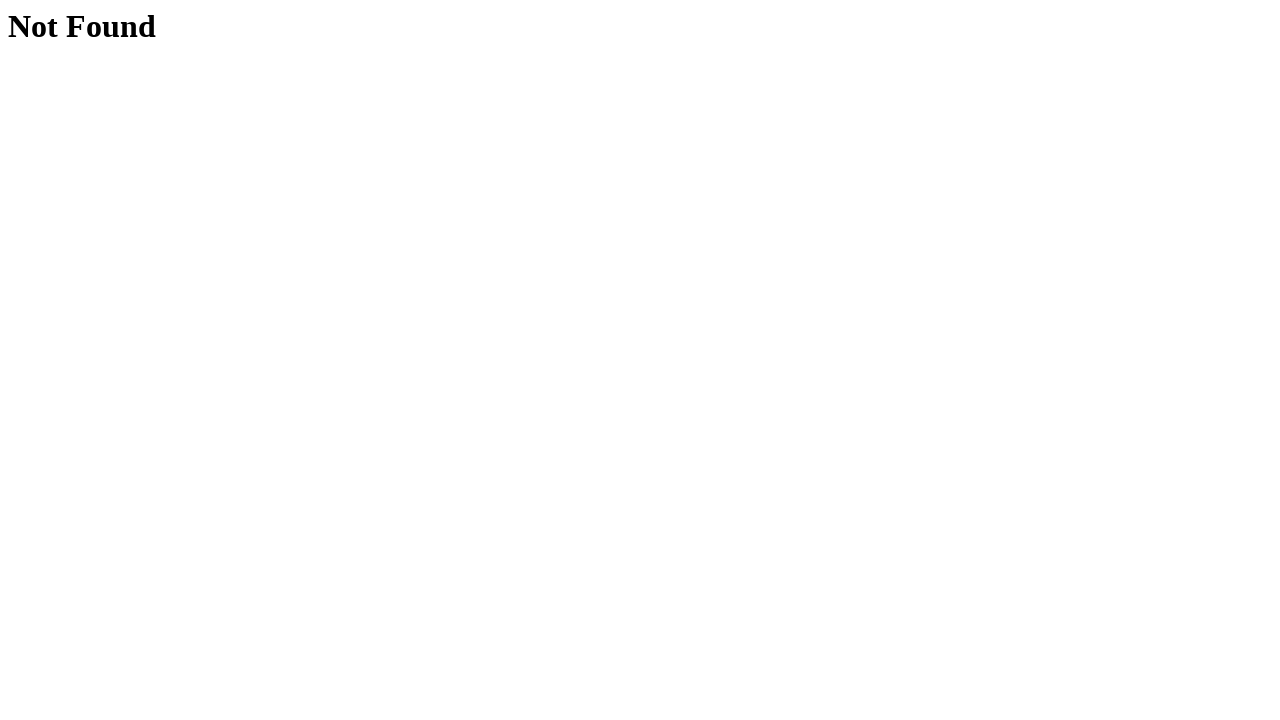

Verified navigation to Not Found page
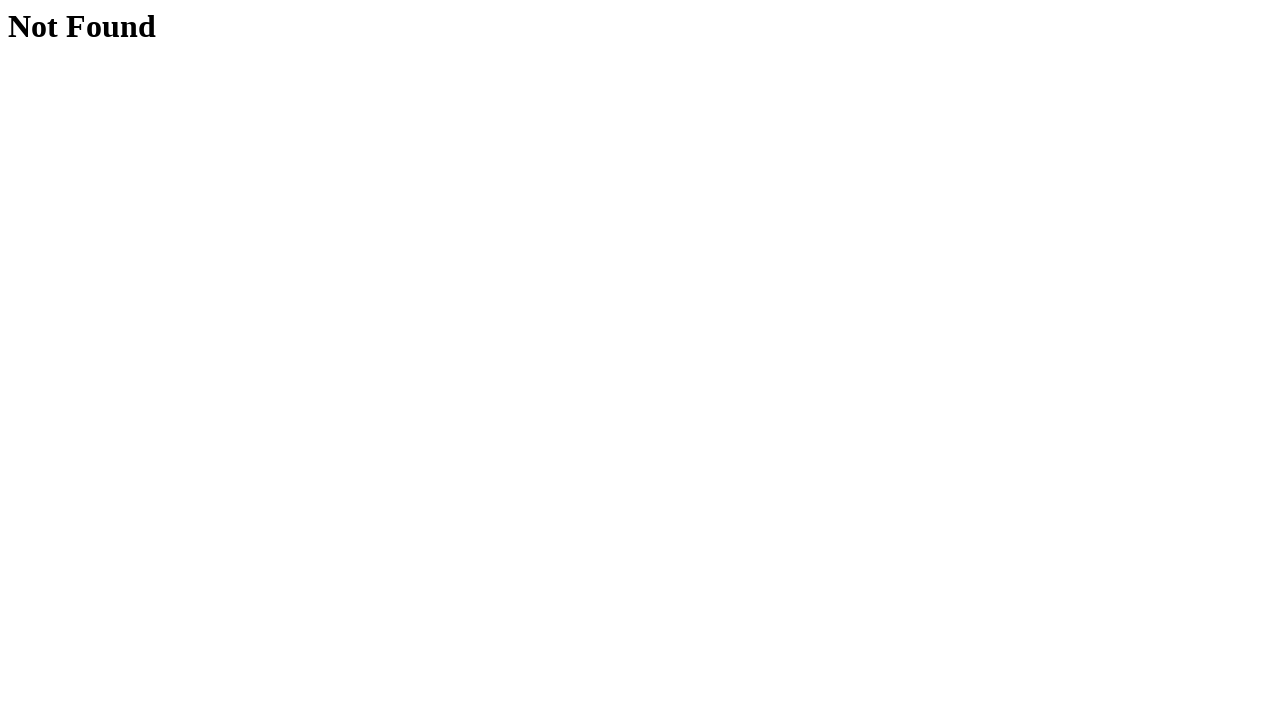

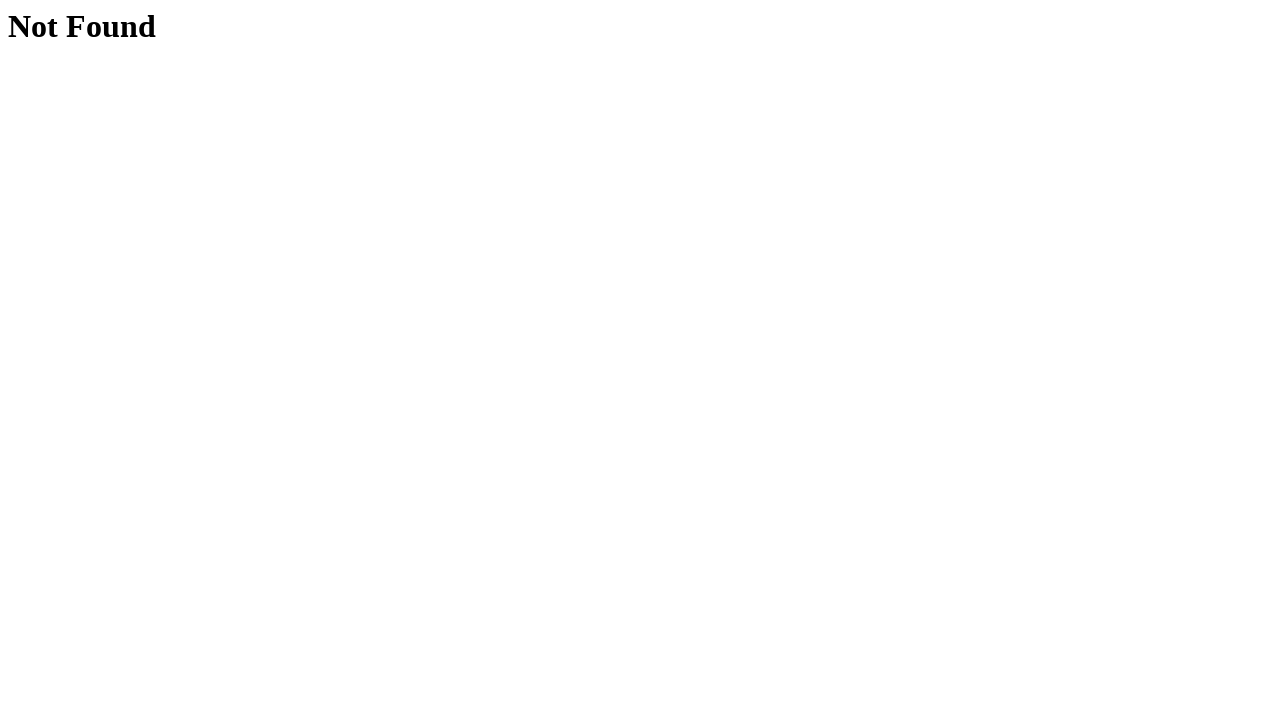